Tests table interaction functionality by counting rows and columns, verifying table structure, and navigating through paginated table pages while selecting products

Starting URL: https://testautomationpractice.blogspot.com/

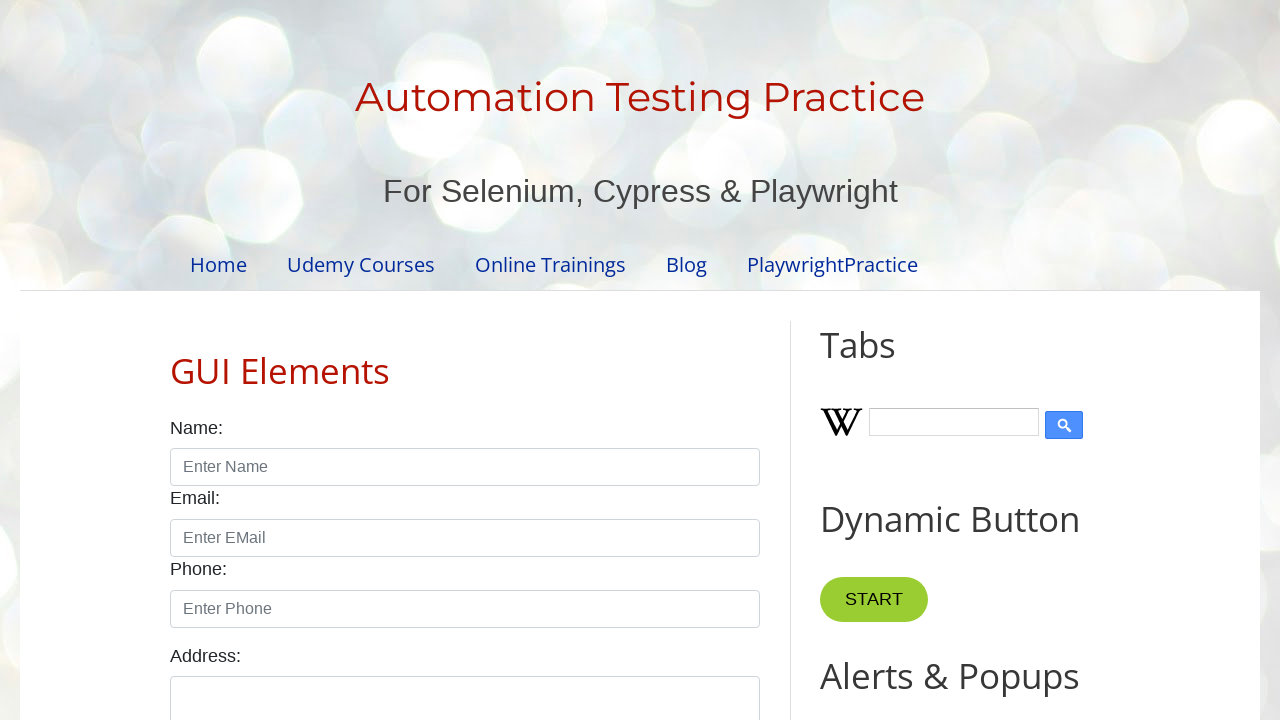

Located product table element
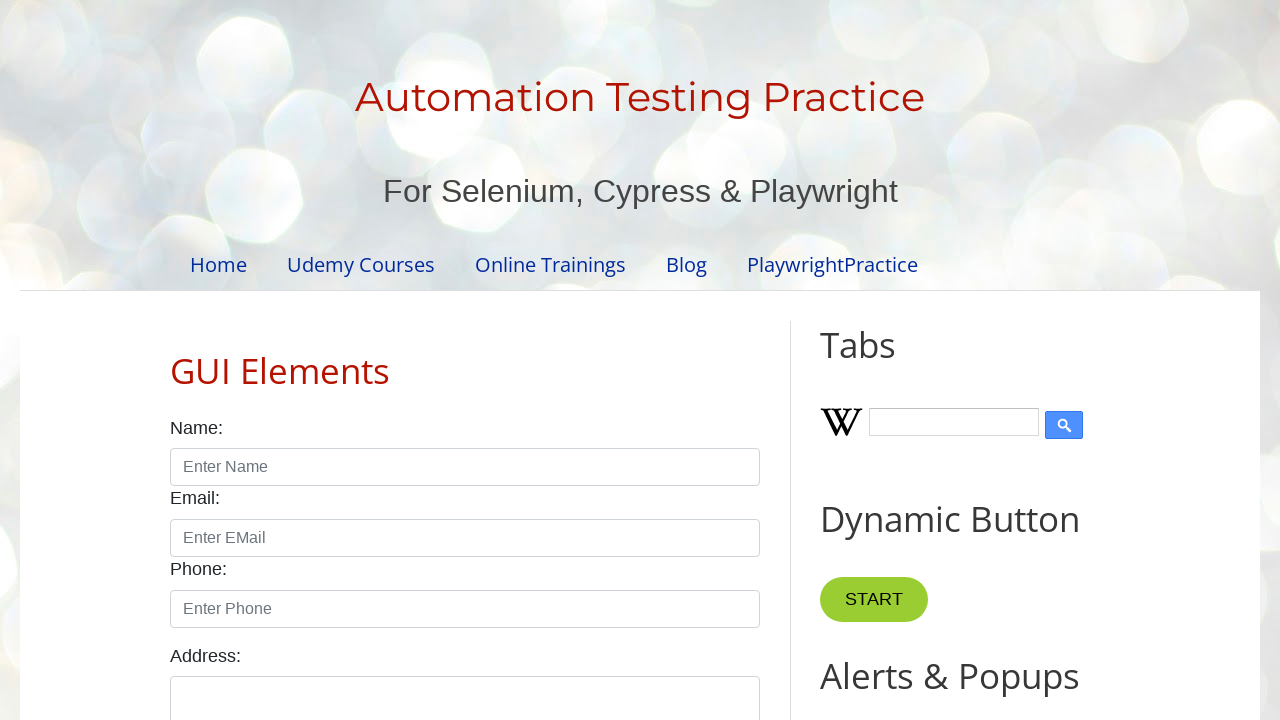

Located table header columns
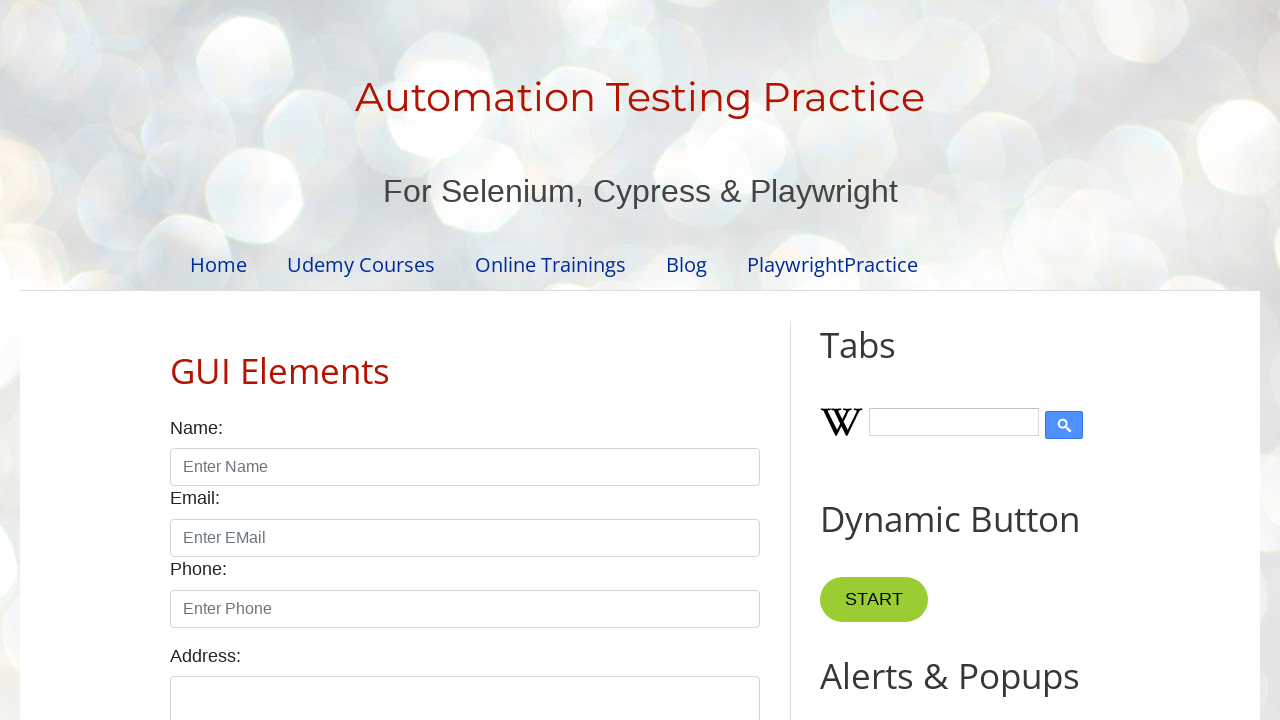

Located table body rows
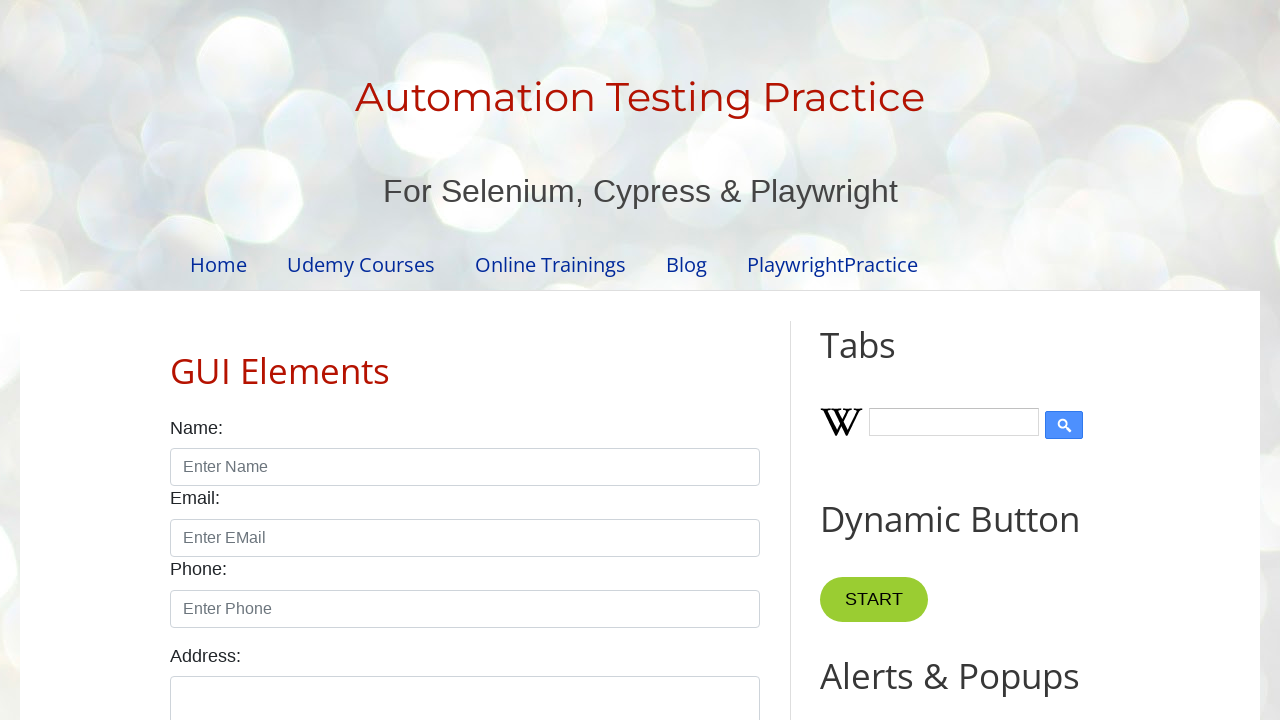

Verified table has 4 columns
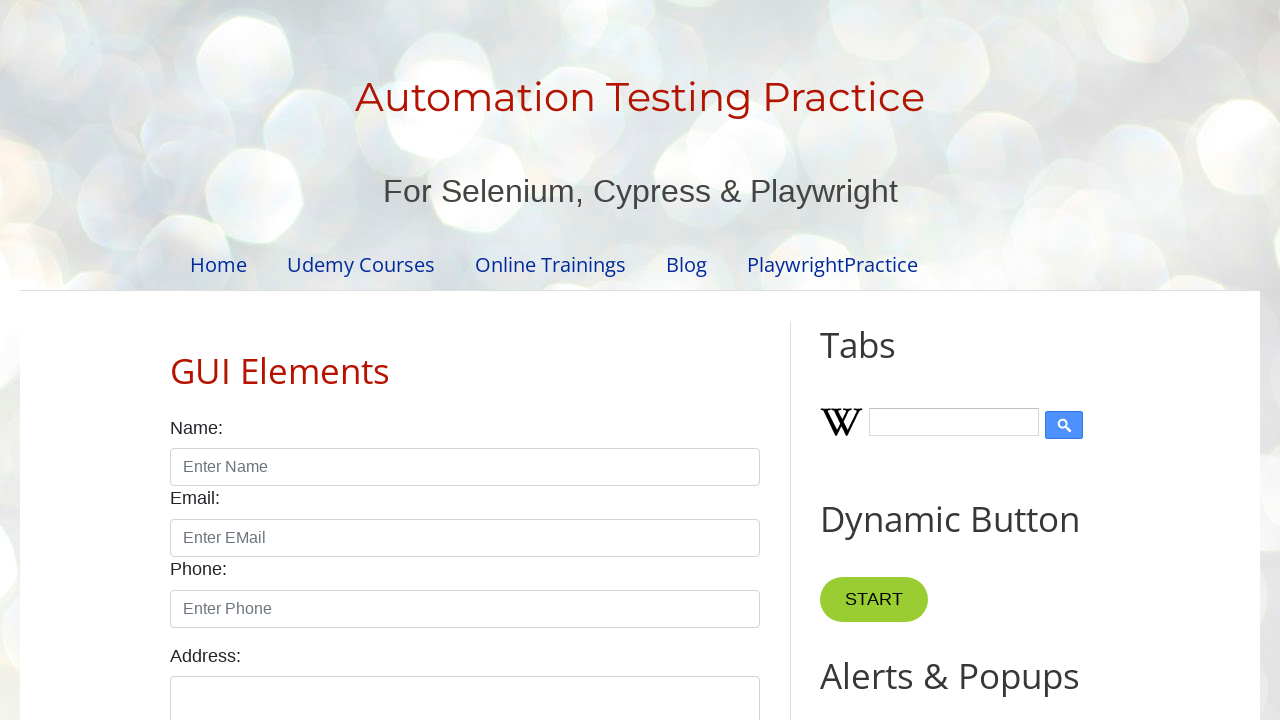

Verified table has 5 rows
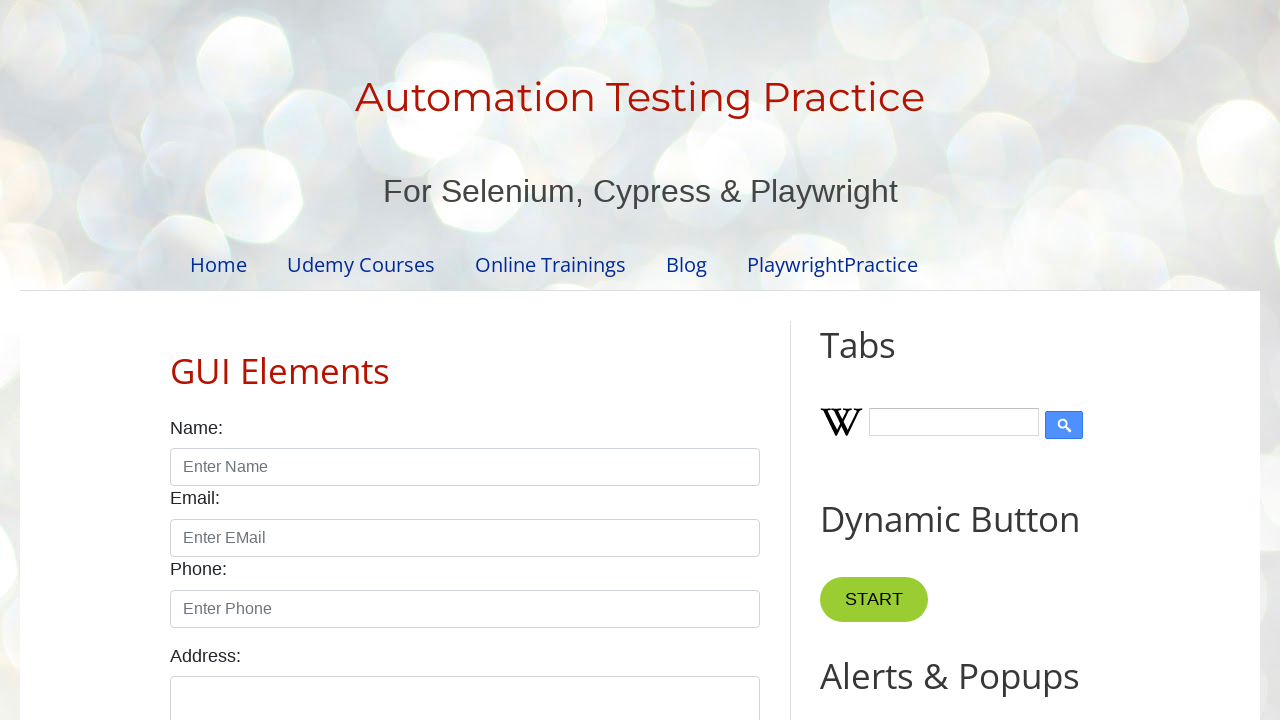

Located pagination links
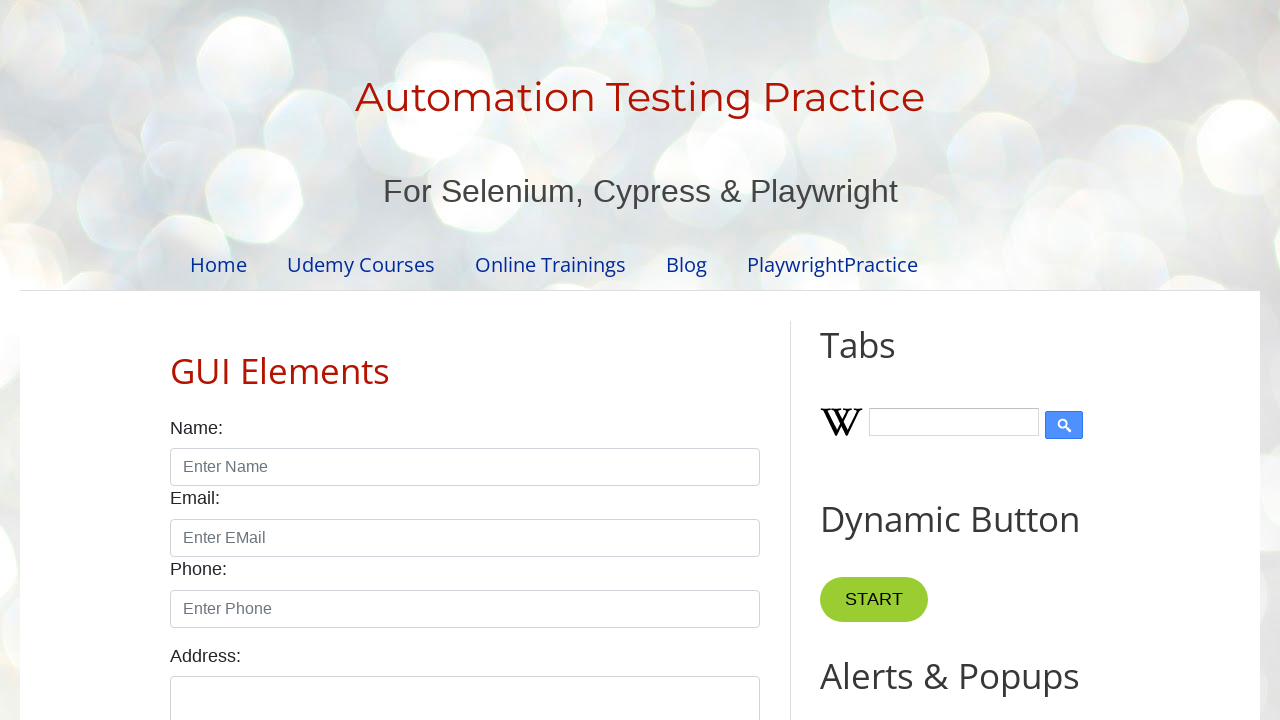

Counted 4 pagination pages
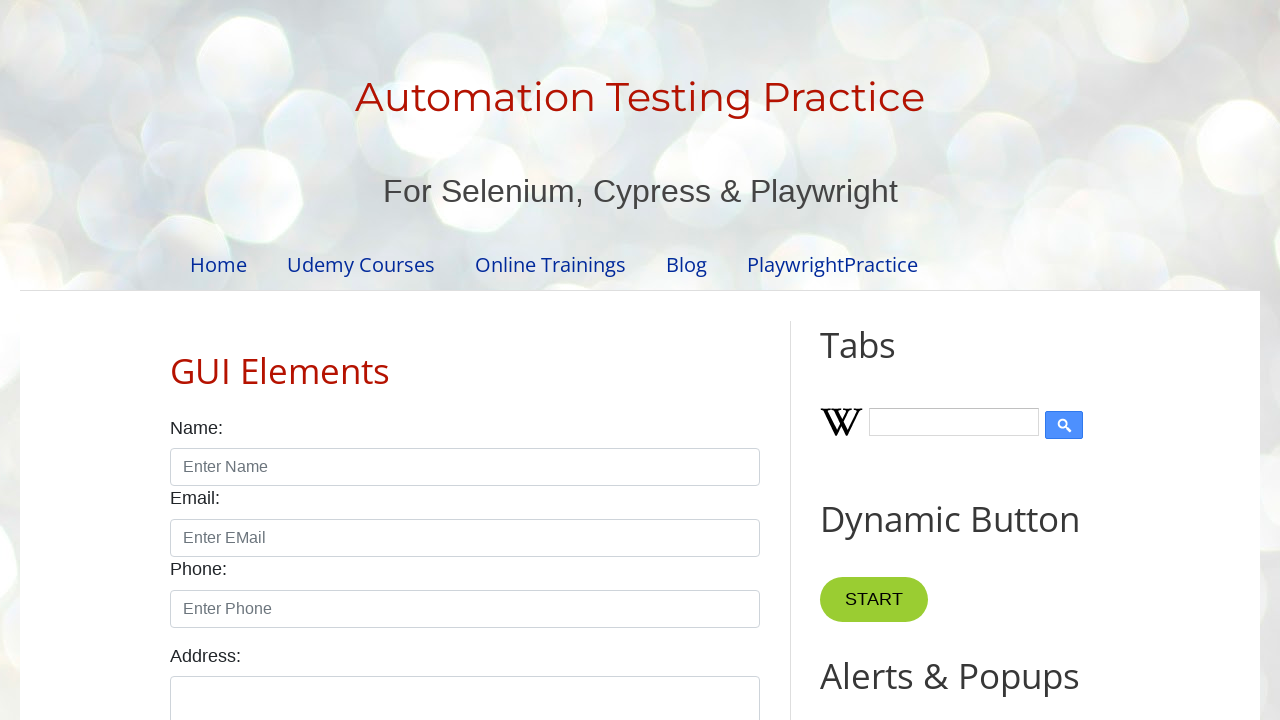

Waited for table to update on page 1
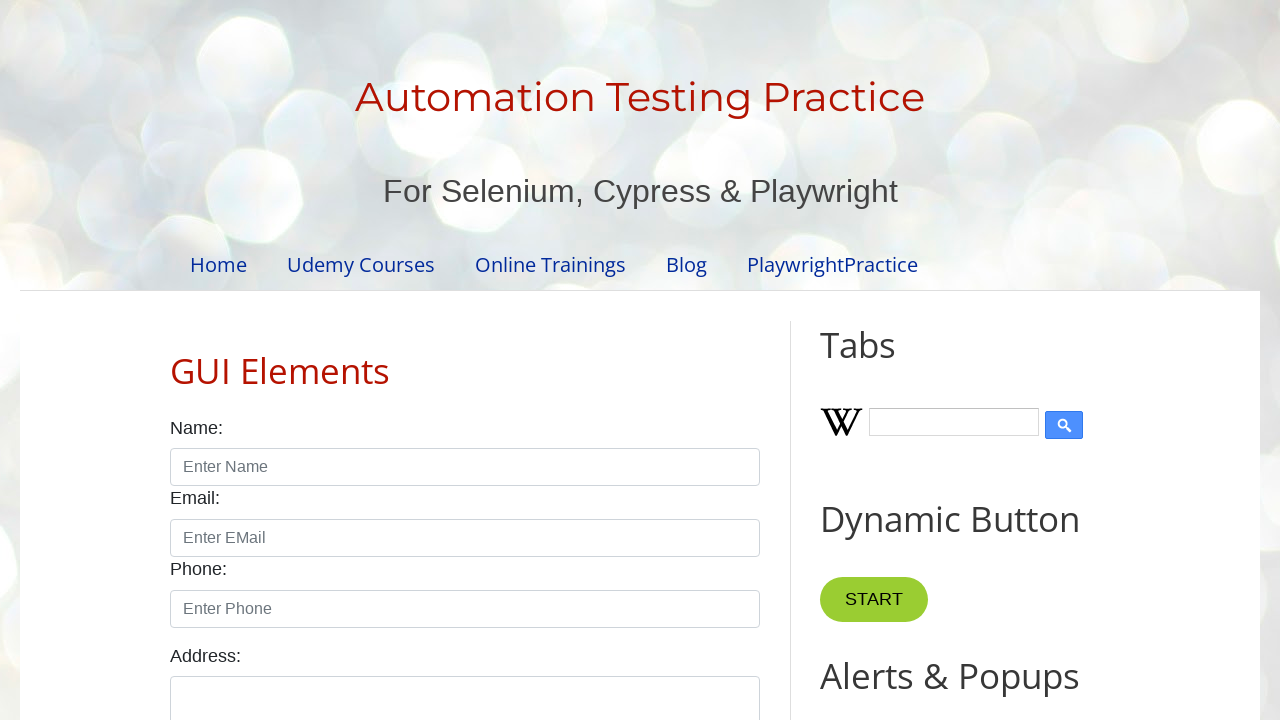

Clicked pagination page 2 at (456, 361) on .pagination li a >> nth=1
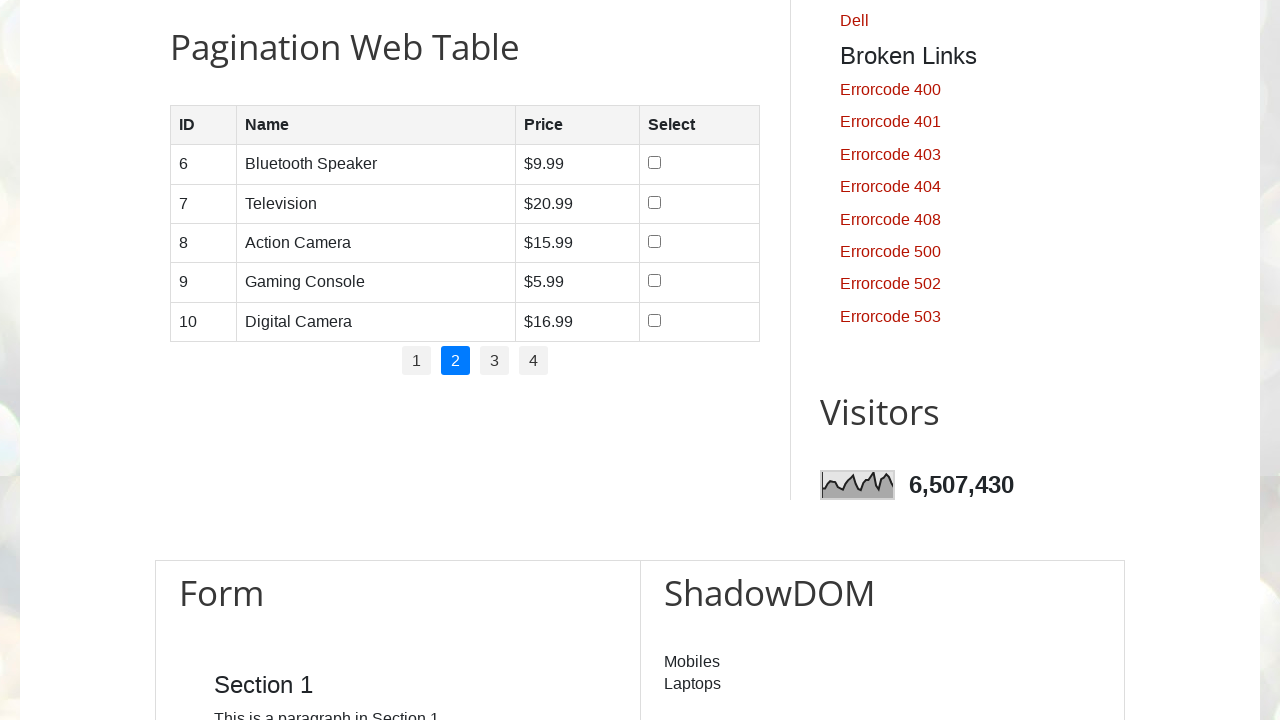

Waited for table to update on page 2
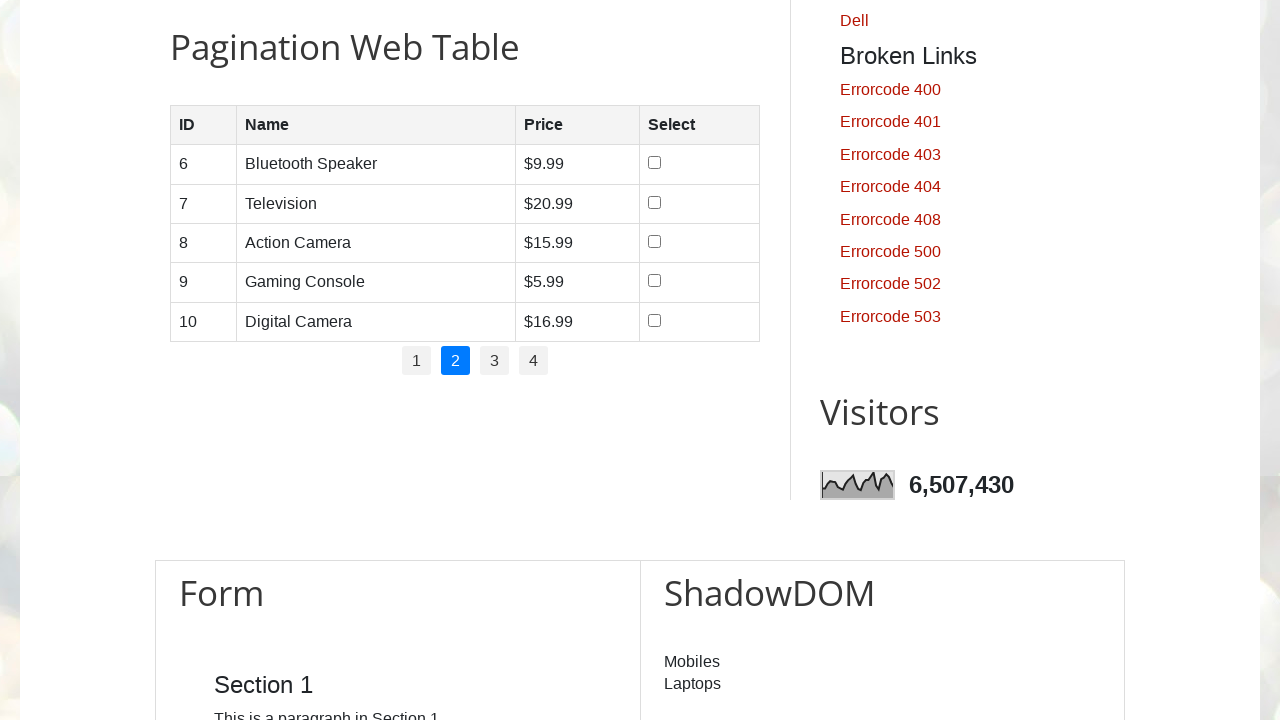

Clicked pagination page 3 at (494, 361) on .pagination li a >> nth=2
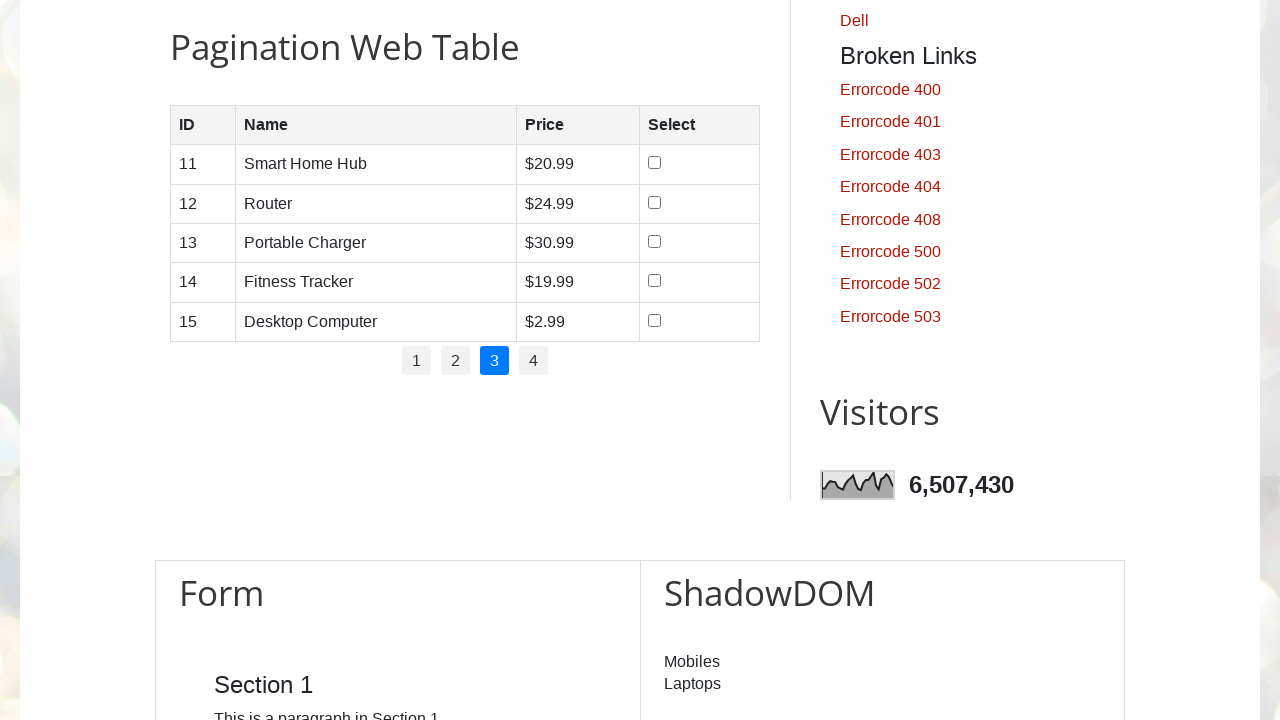

Waited for table to update on page 3
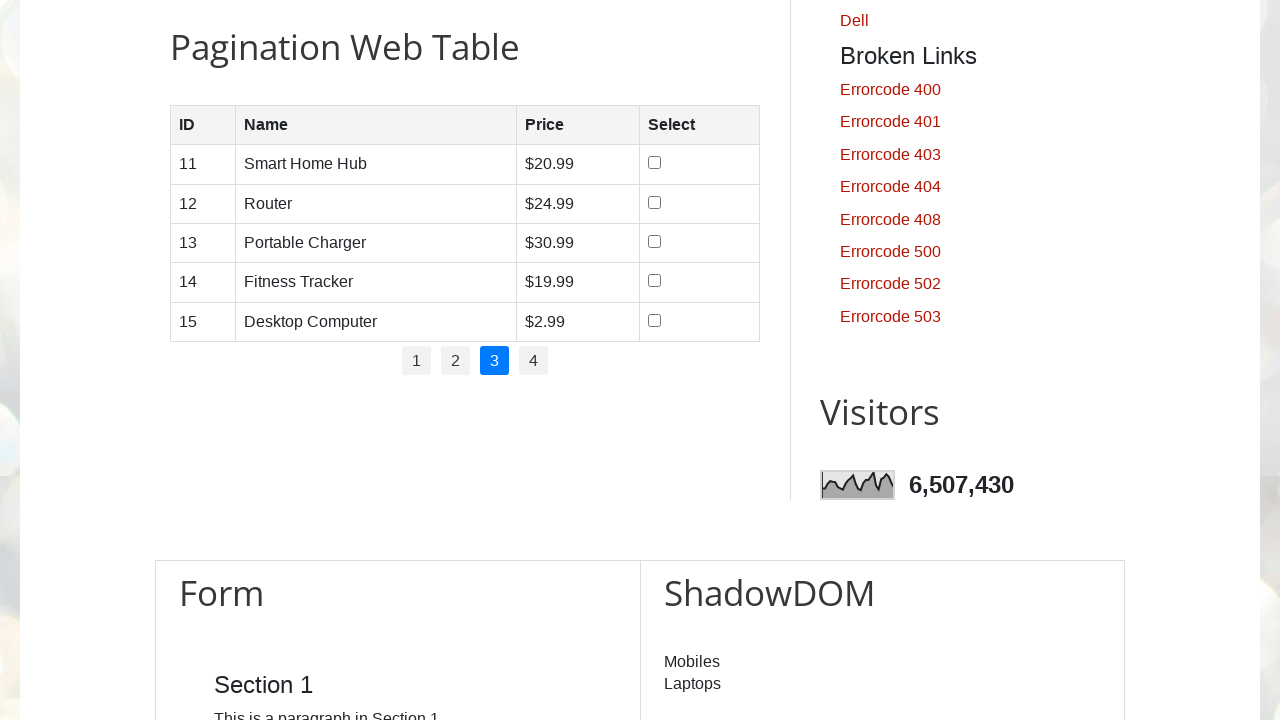

Clicked pagination page 4 at (534, 361) on .pagination li a >> nth=3
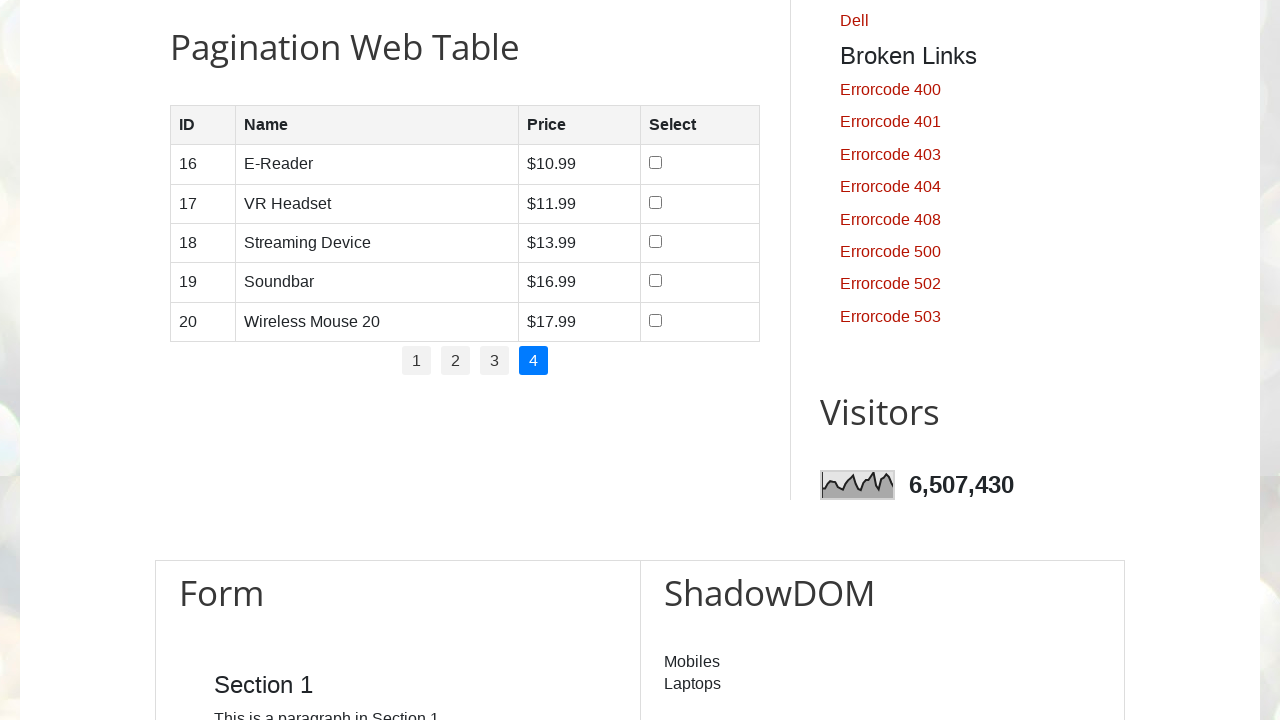

Waited for table to update on page 4
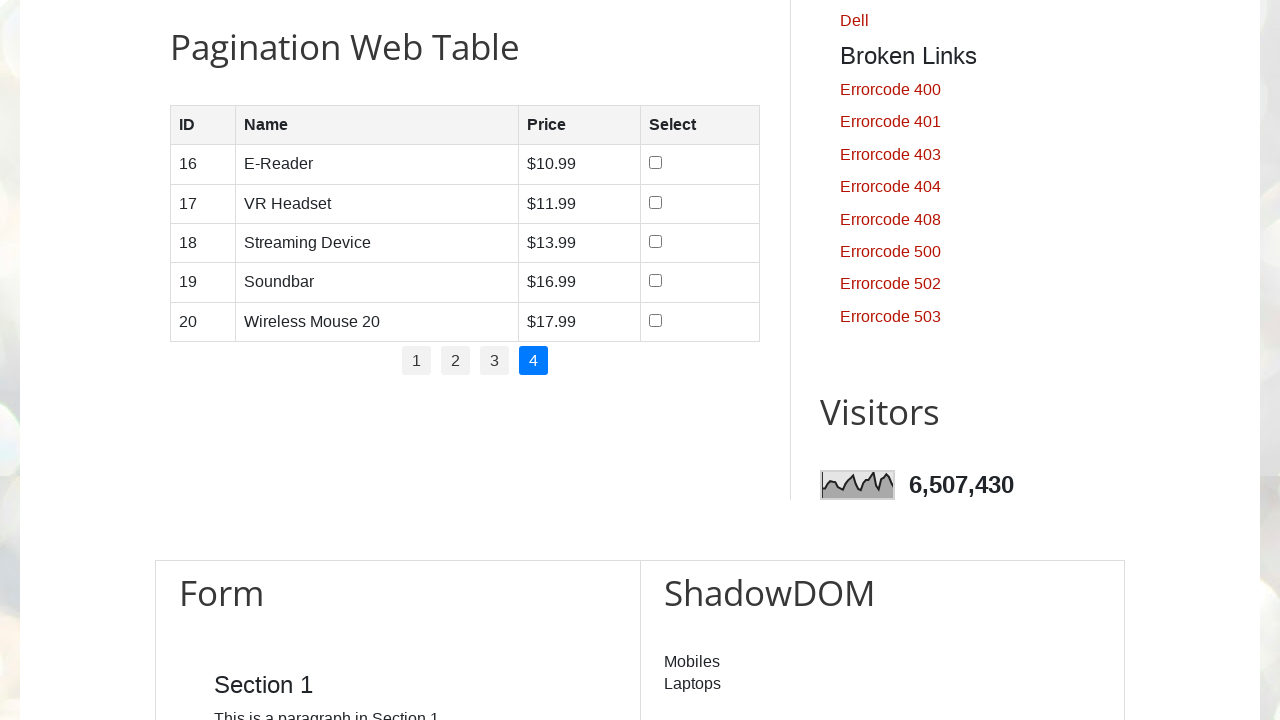

Final wait completed for all interactions to finish
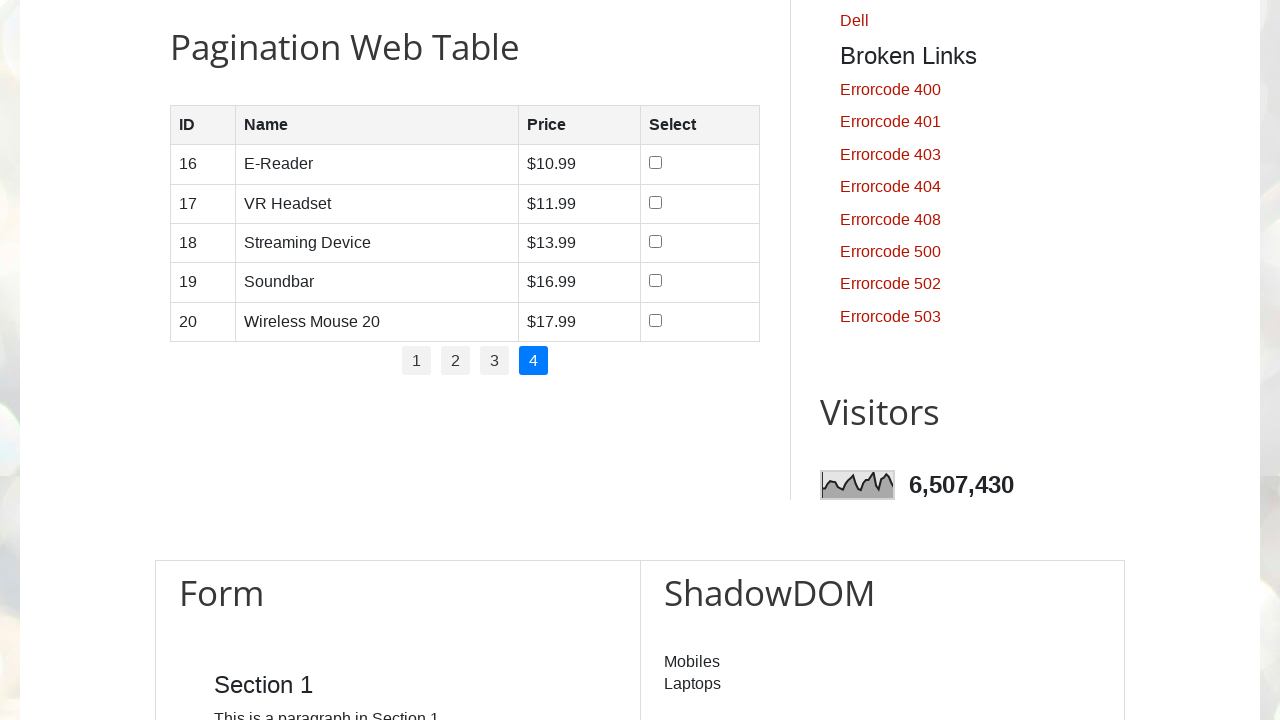

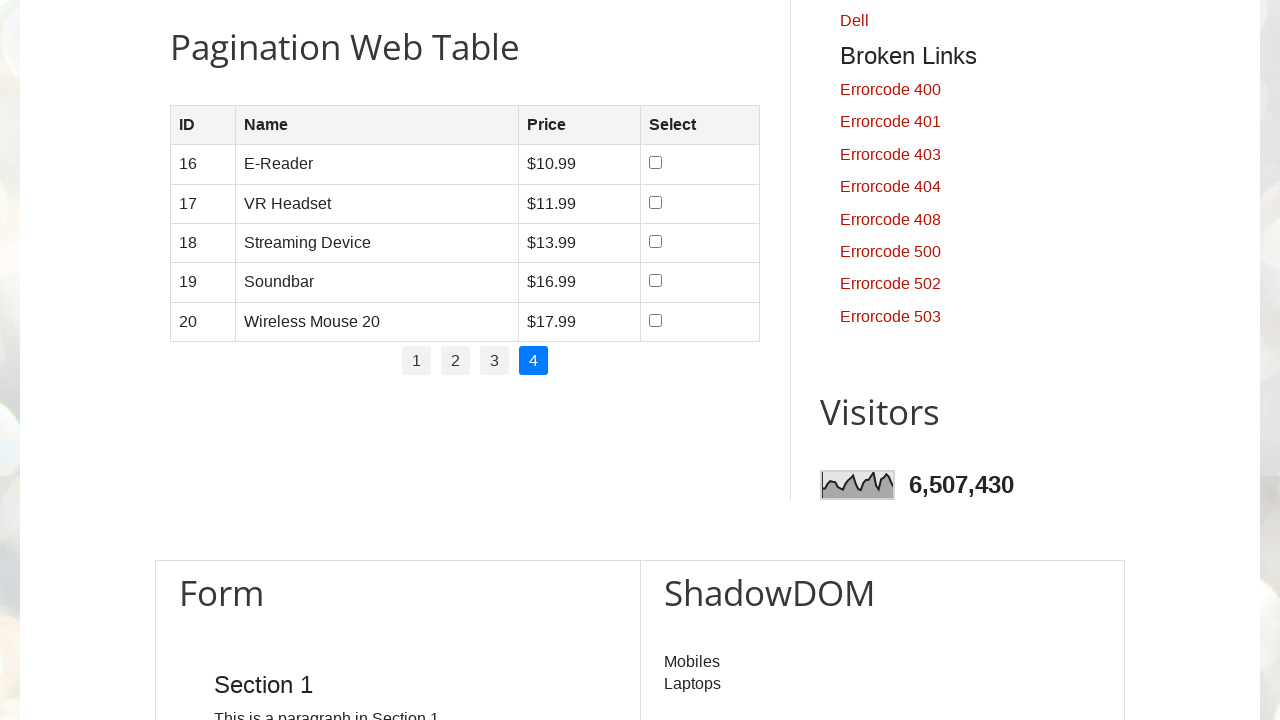